Tests the IPO result lookup functionality on ShareSansar by entering a BOID number in the search field and clicking the search button to verify results are displayed.

Starting URL: https://www.sharesansar.com/ipo-result

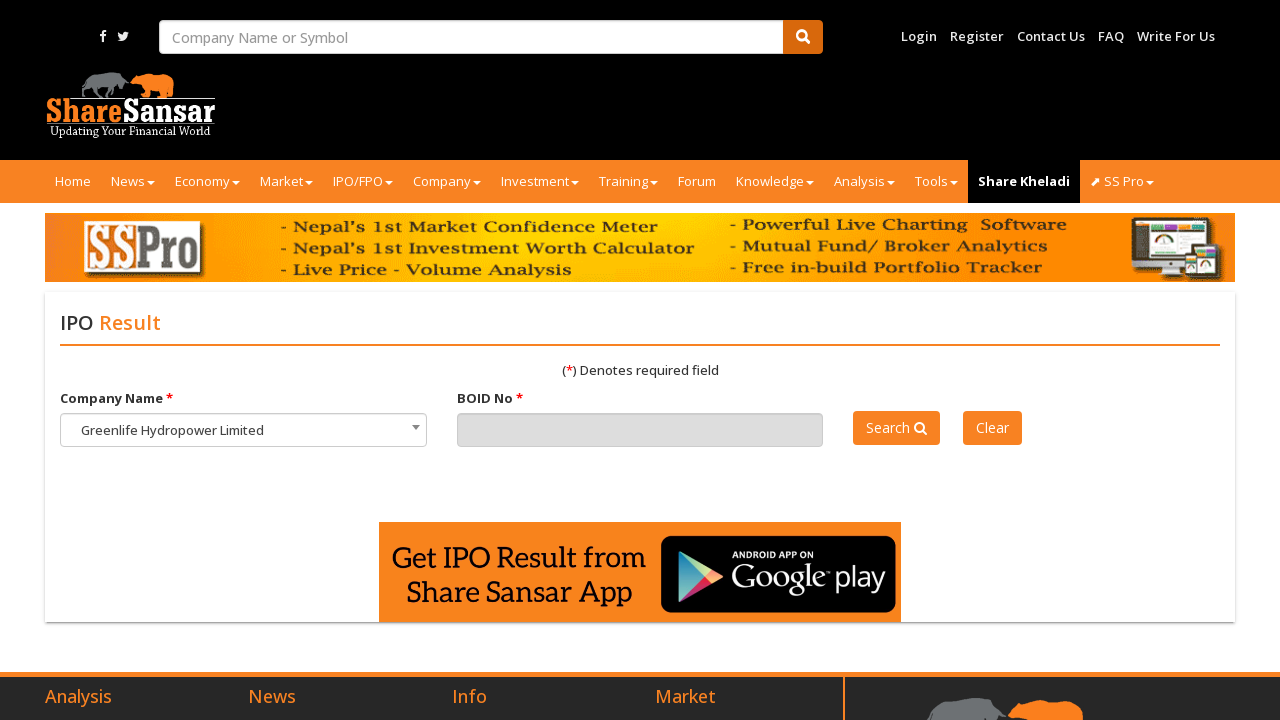

Filled BOID field with sample BOID number '1301090000394531' on #boid
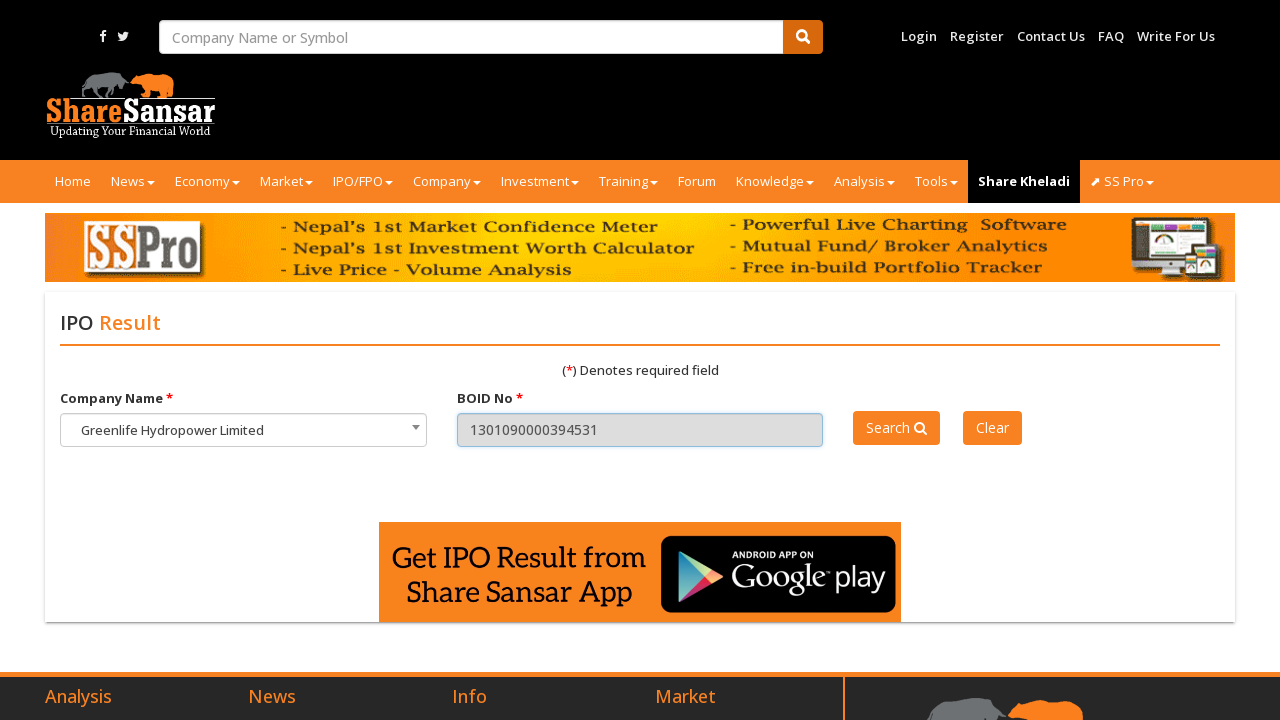

Clicked search button to lookup IPO result at (897, 428) on #searchipo
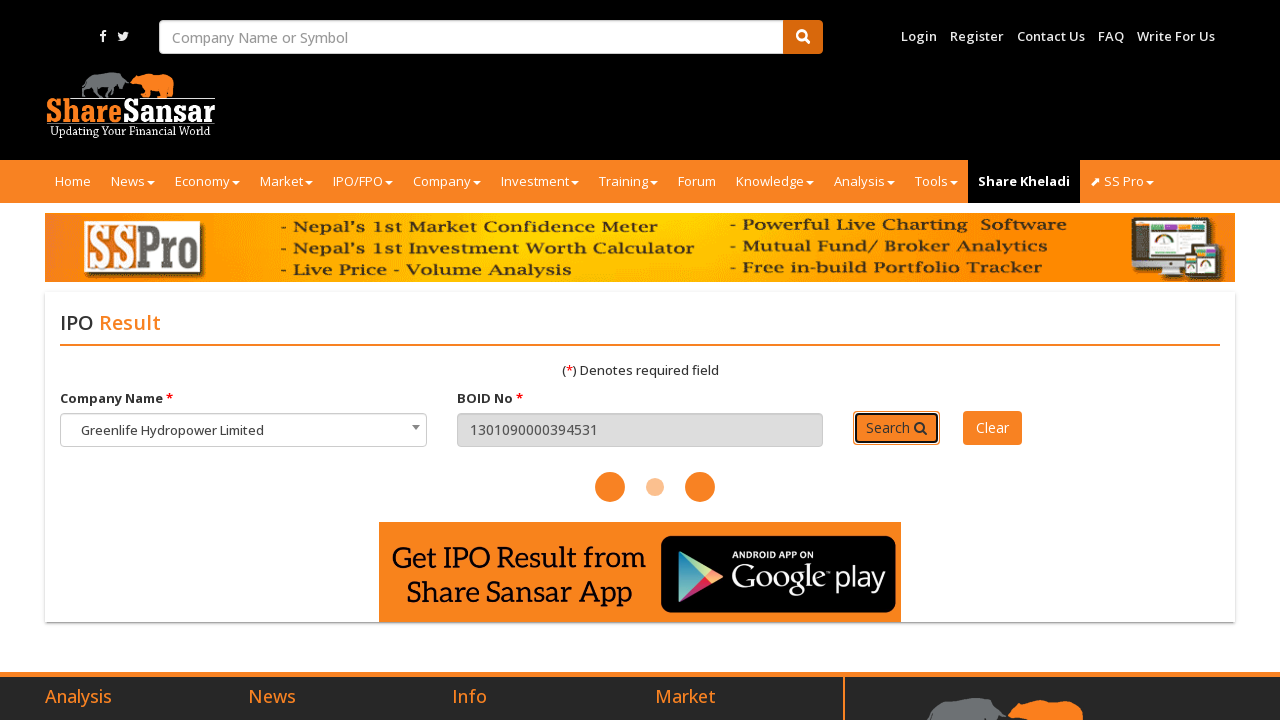

IPO result loaded and displayed
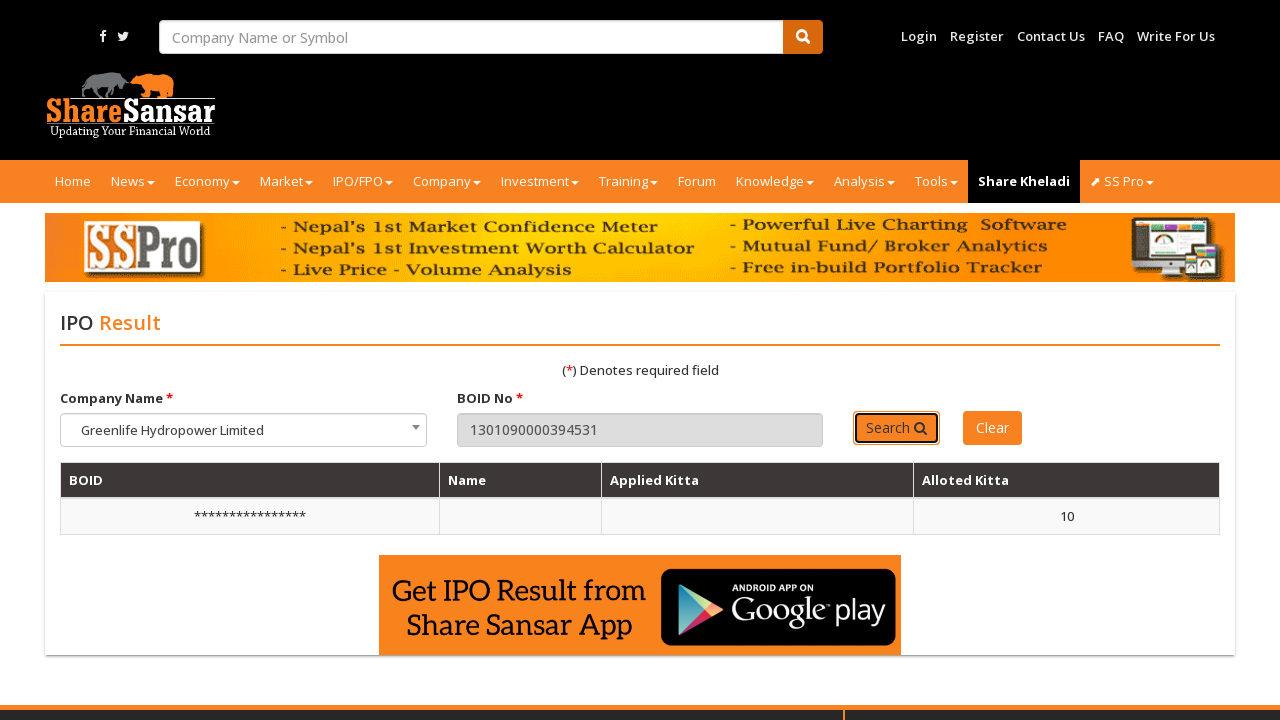

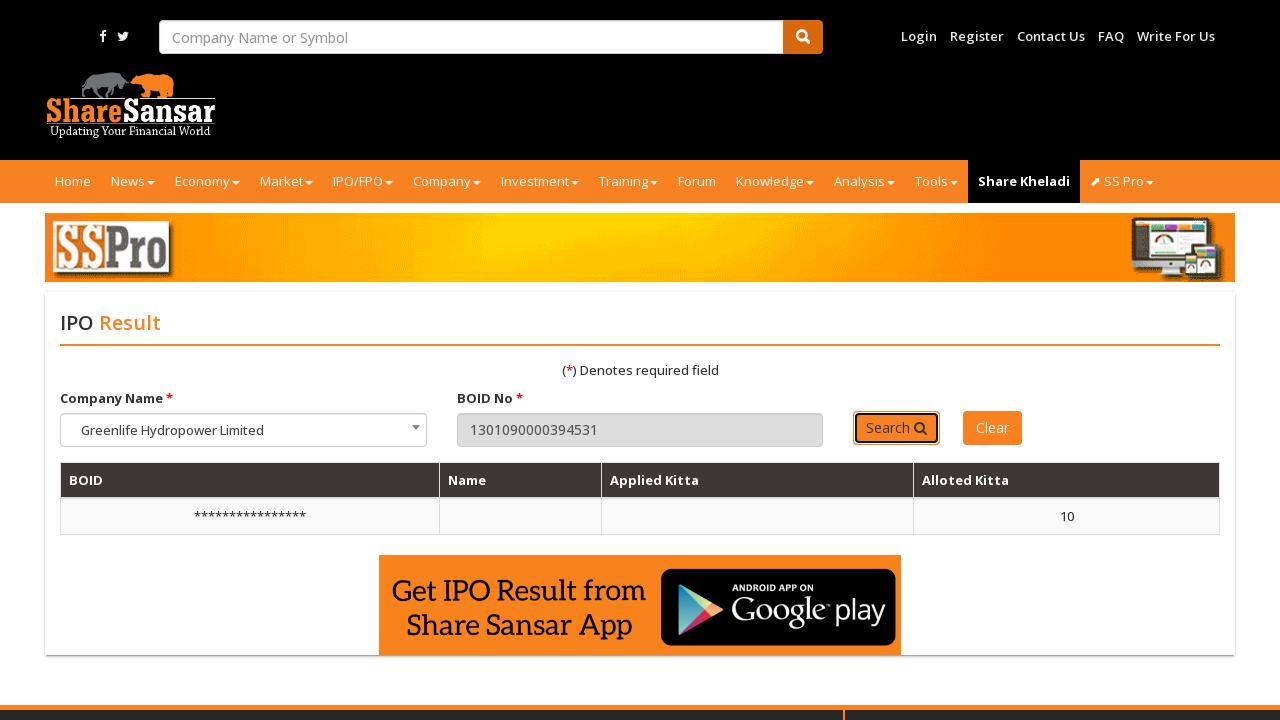